Tests the Colombian judicial process lookup functionality by selecting the search type, entering a 23-digit radicación number, and submitting the search form to view process information.

Starting URL: https://consultaprocesos.ramajudicial.gov.co/Procesos/NumeroRadicacion

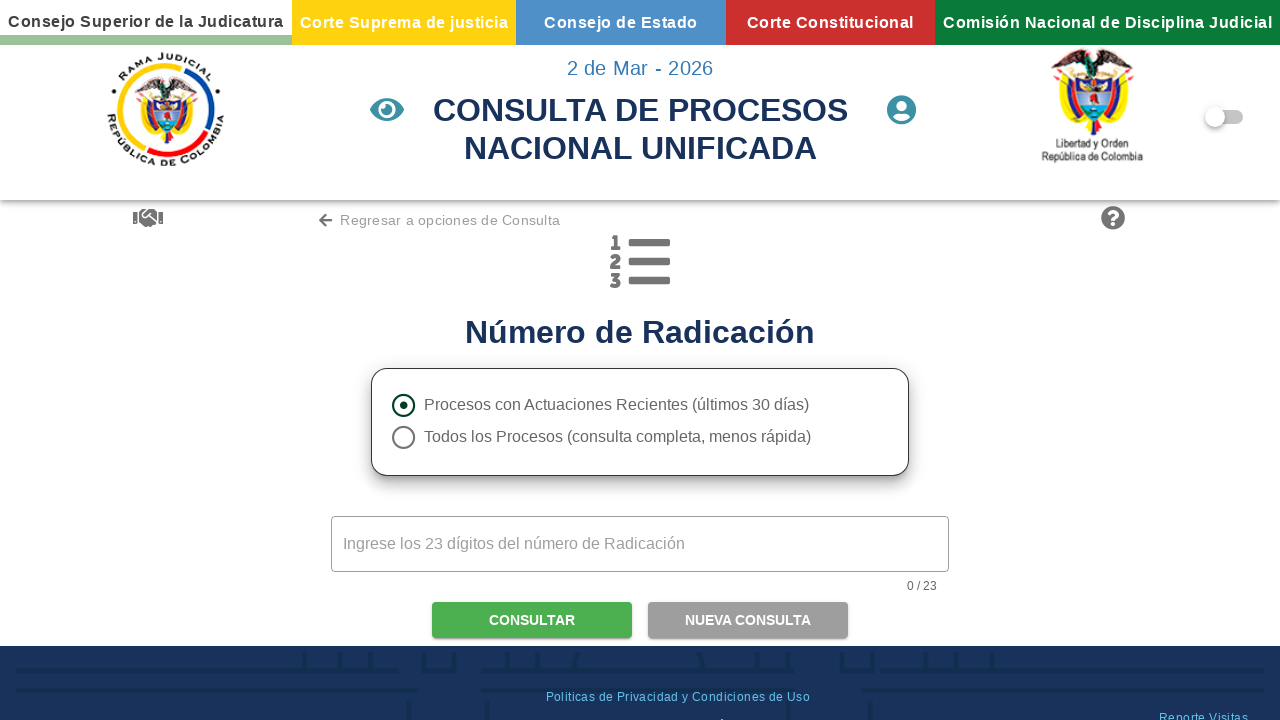

Waited for radio button selection controls to load
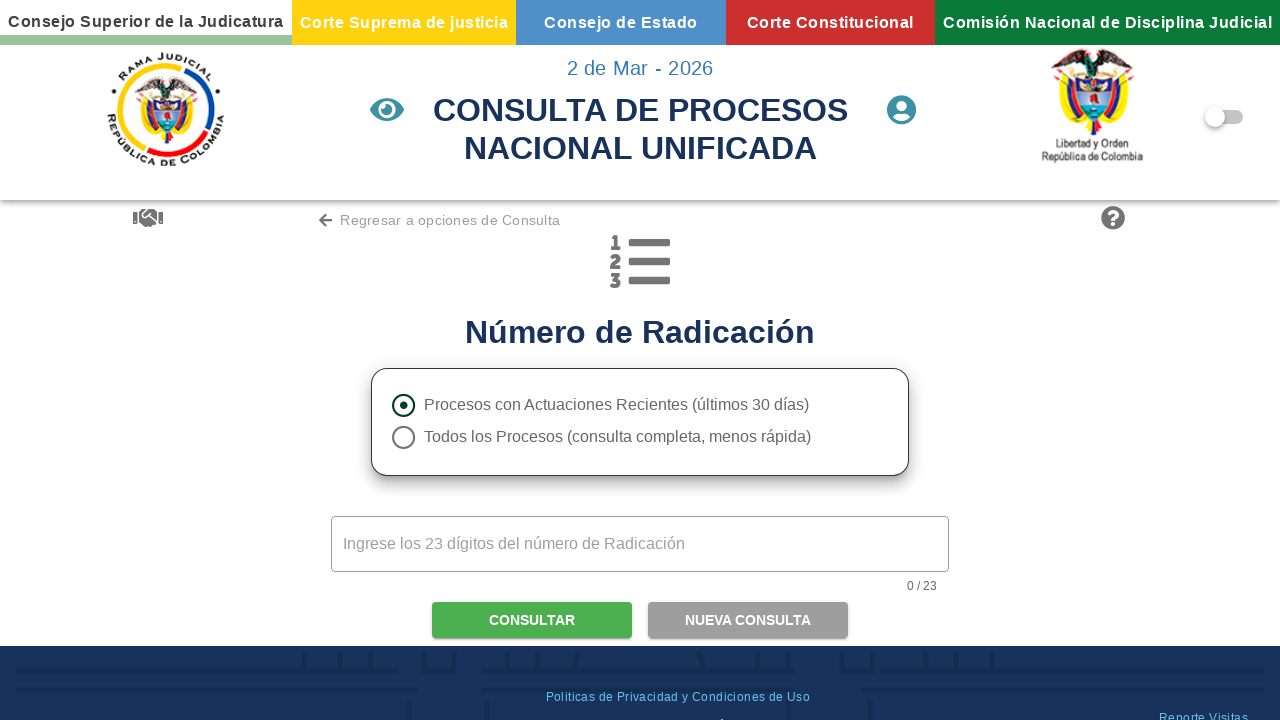

Selected search by radicación number option at (404, 437) on div.v-input--selection-controls__input >> nth=2
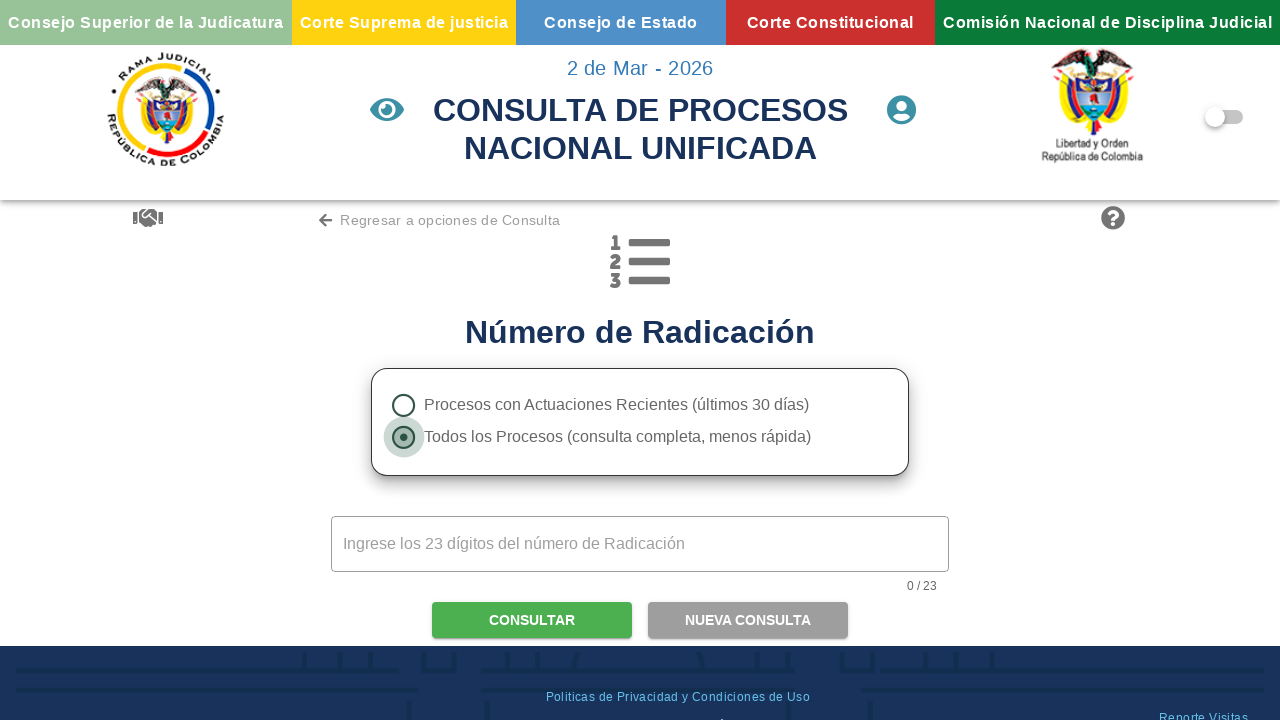

Radicación number input field became available
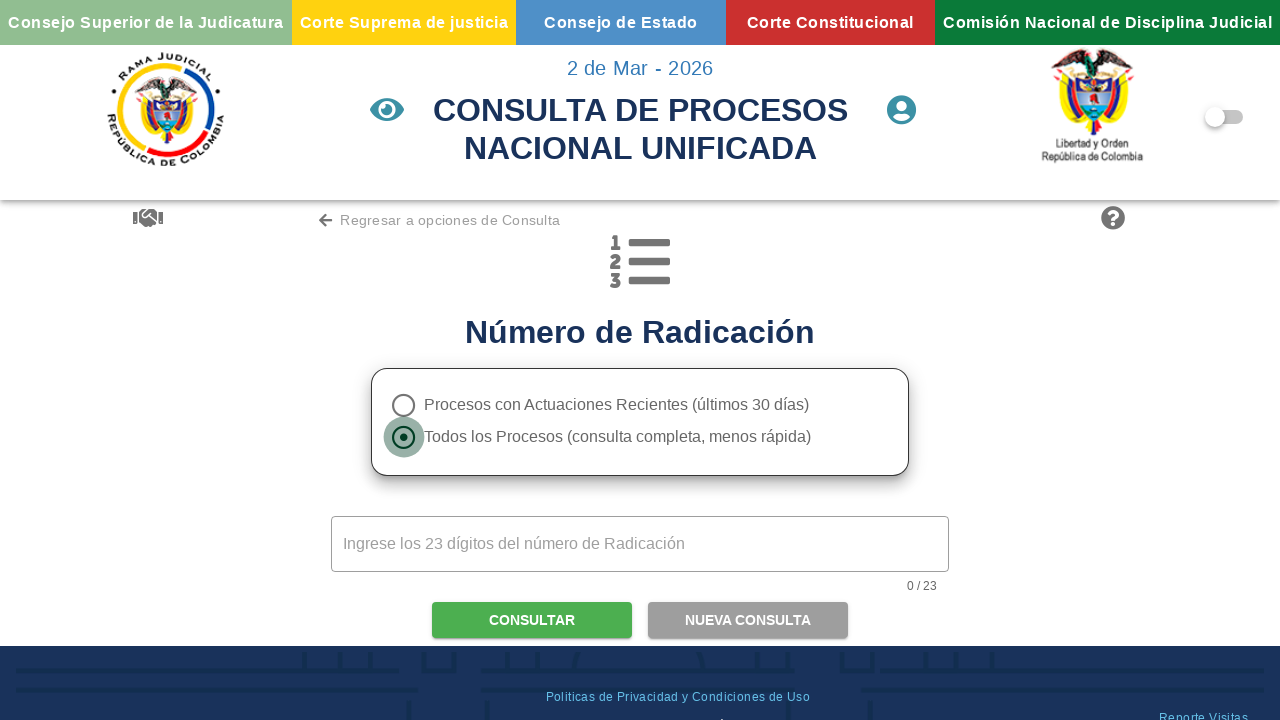

Filled radicación number field with 23-digit number on input[placeholder='Ingrese los 23 dígitos del número de Radicación']
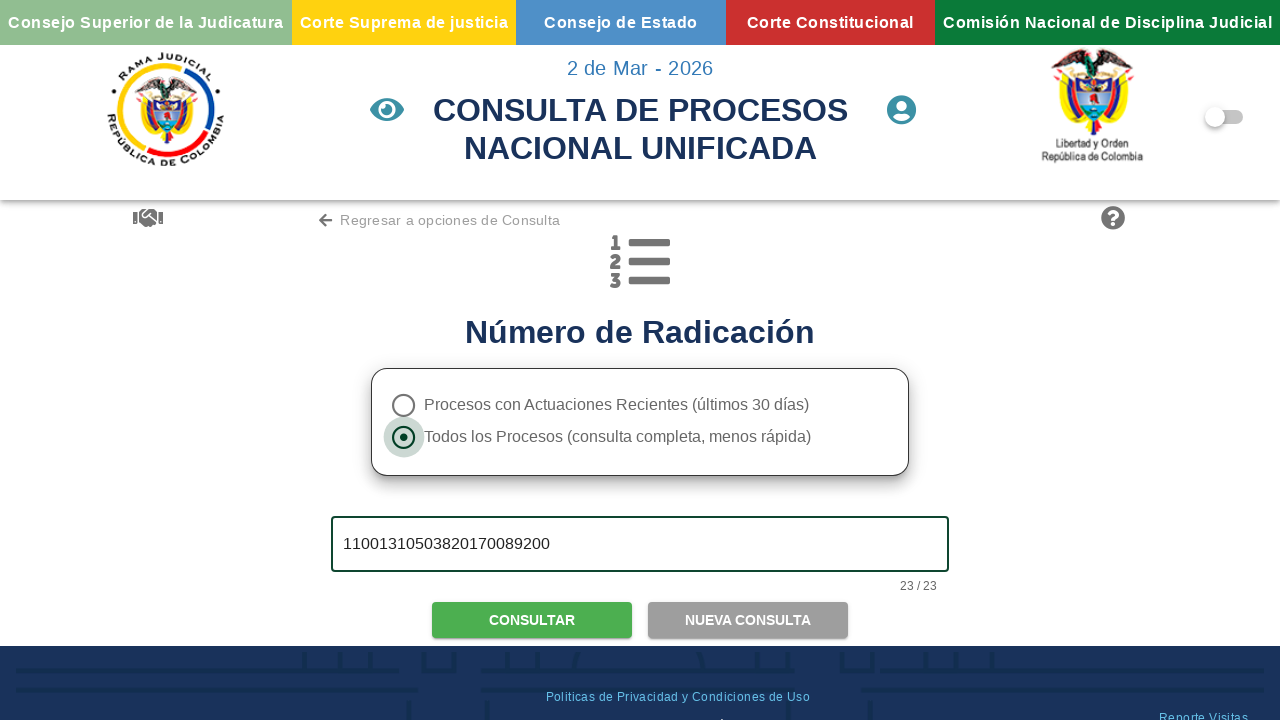

Clicked Consultar button to submit the judicial process search at (532, 620) on span:text('Consultar')
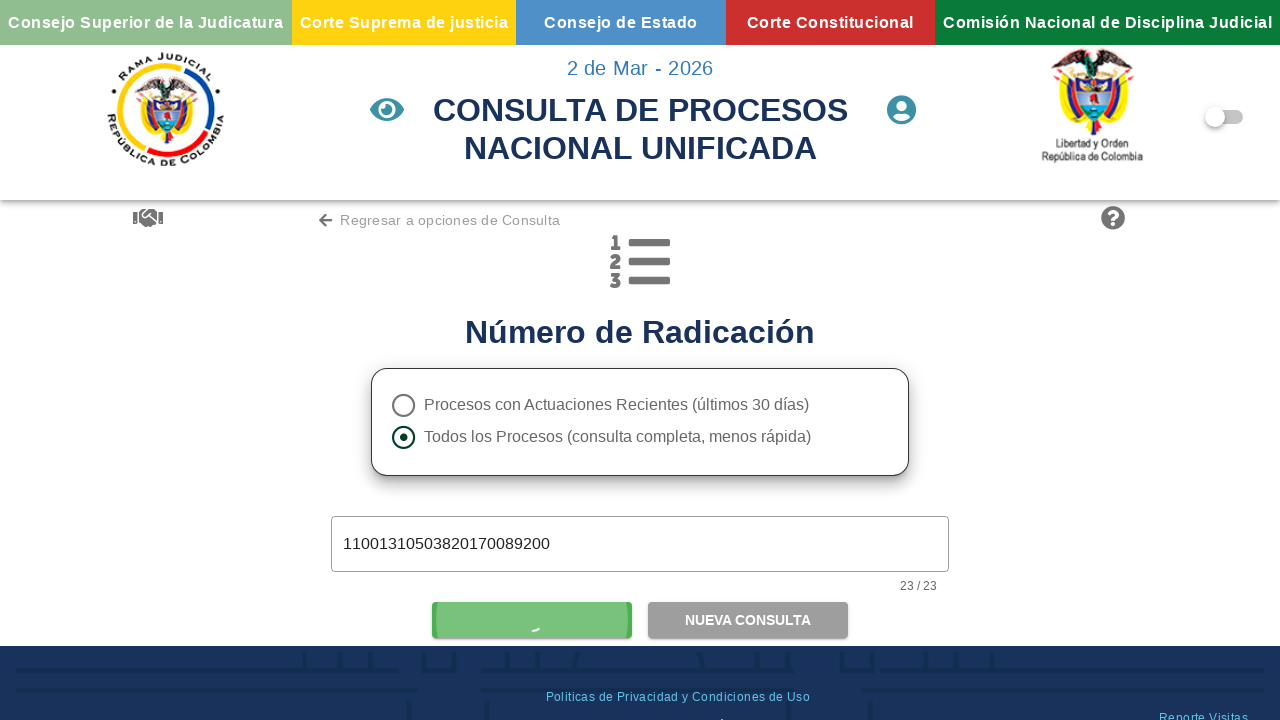

Judicial process search results loaded
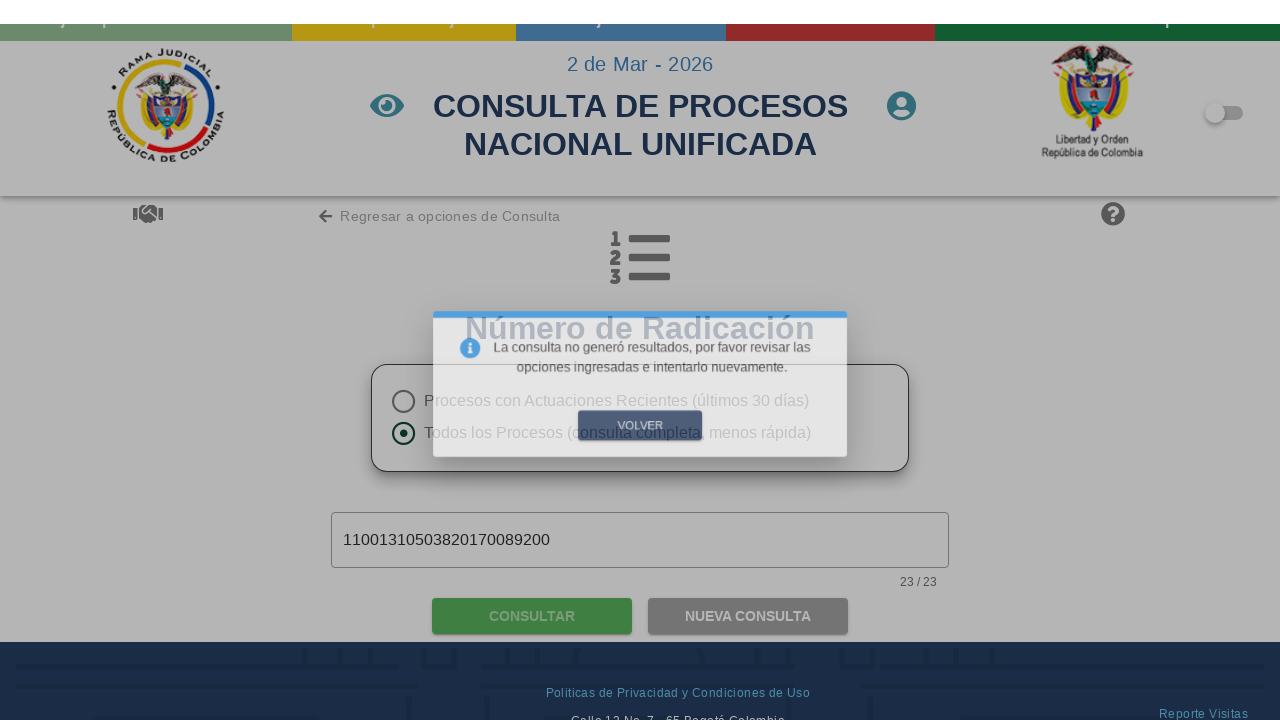

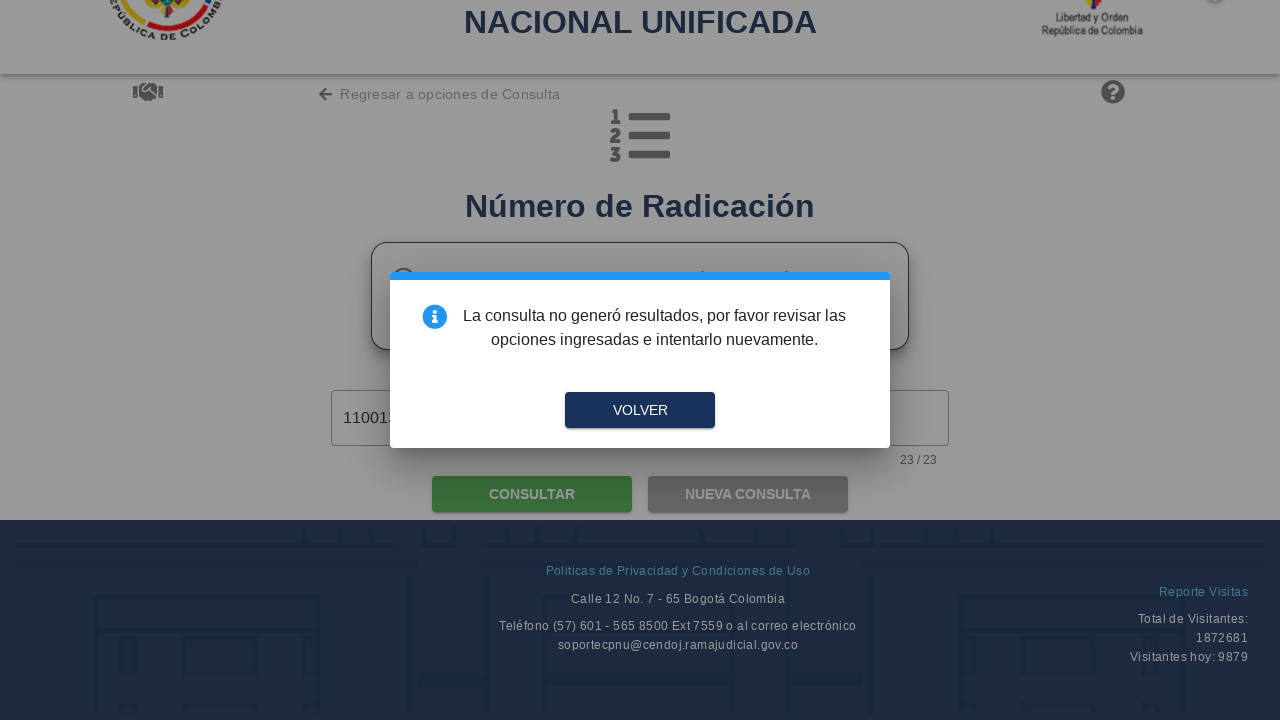